Tests radio button selection by clicking sidebar collapse button and selecting Radio button 2

Starting URL: https://qa-automation-practice.netlify.app/radiobuttons.html

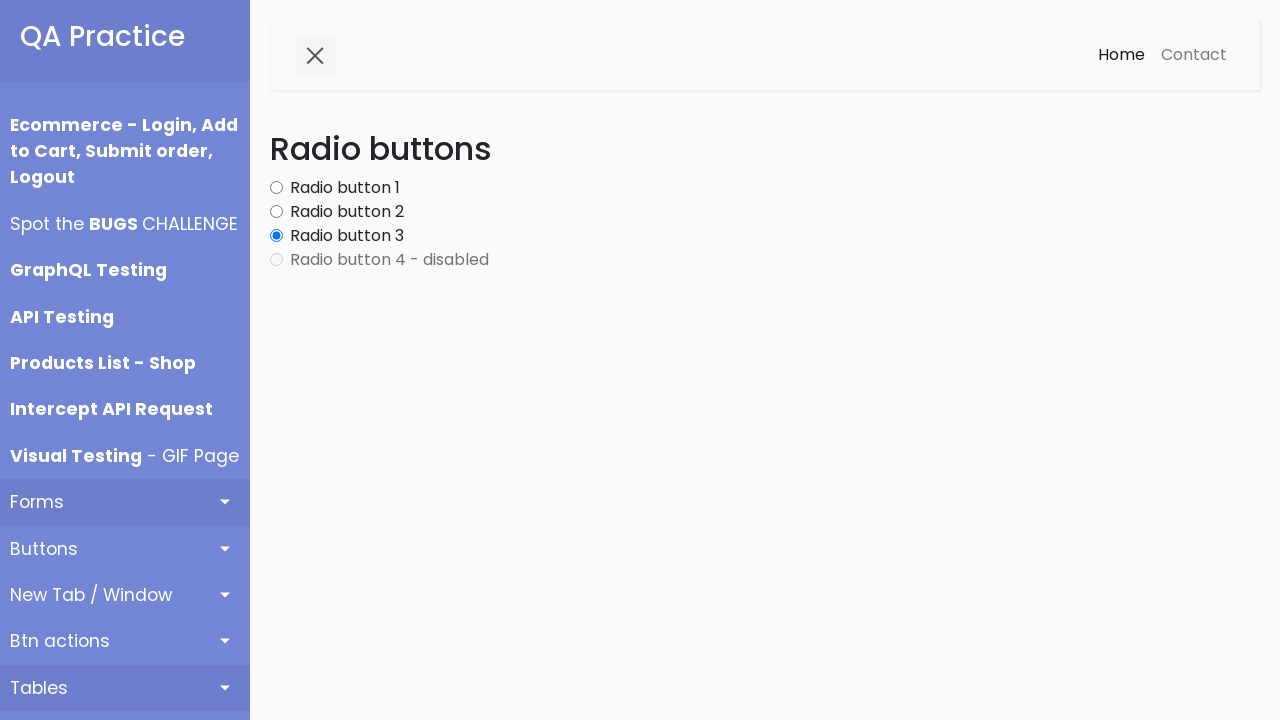

Clicked sidebar collapse button at (315, 55) on #sidebarCollapse
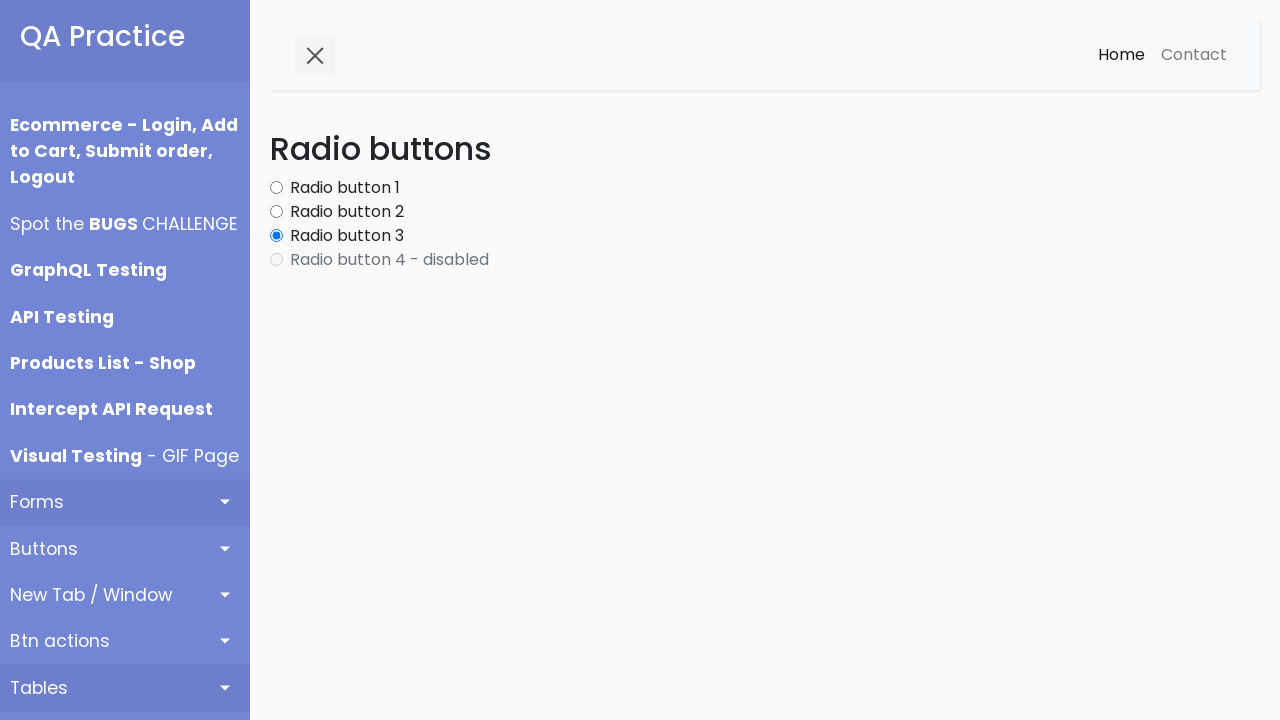

Clicked Radio button 2 at (347, 212) on label.form-check-label:has-text('Radio button 2')
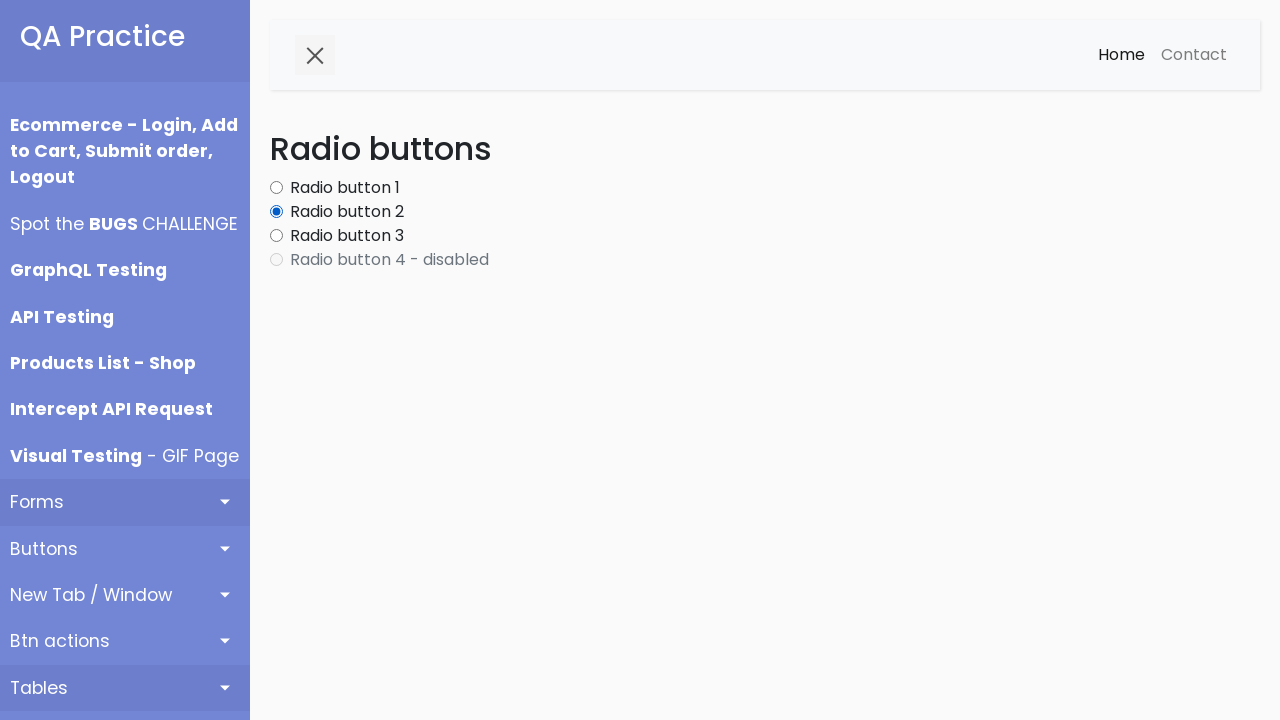

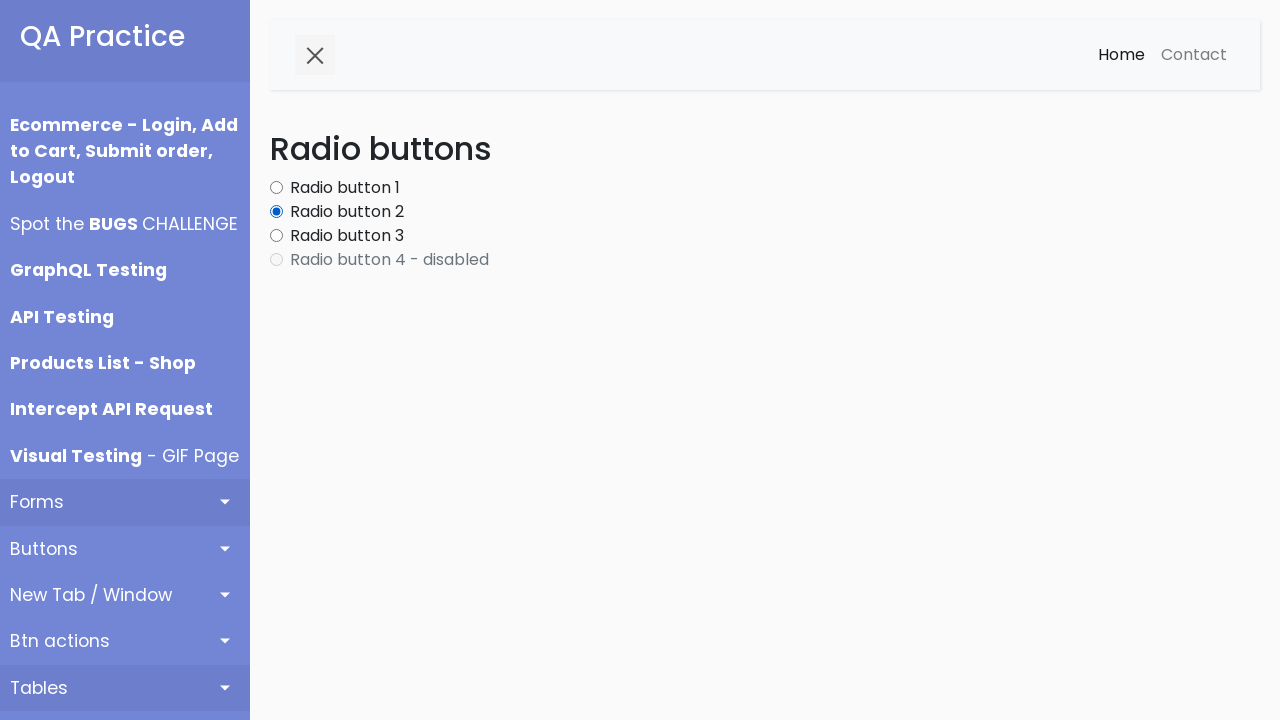